Performs double-click and right-click actions on buttons

Starting URL: https://demoqa.com/buttons

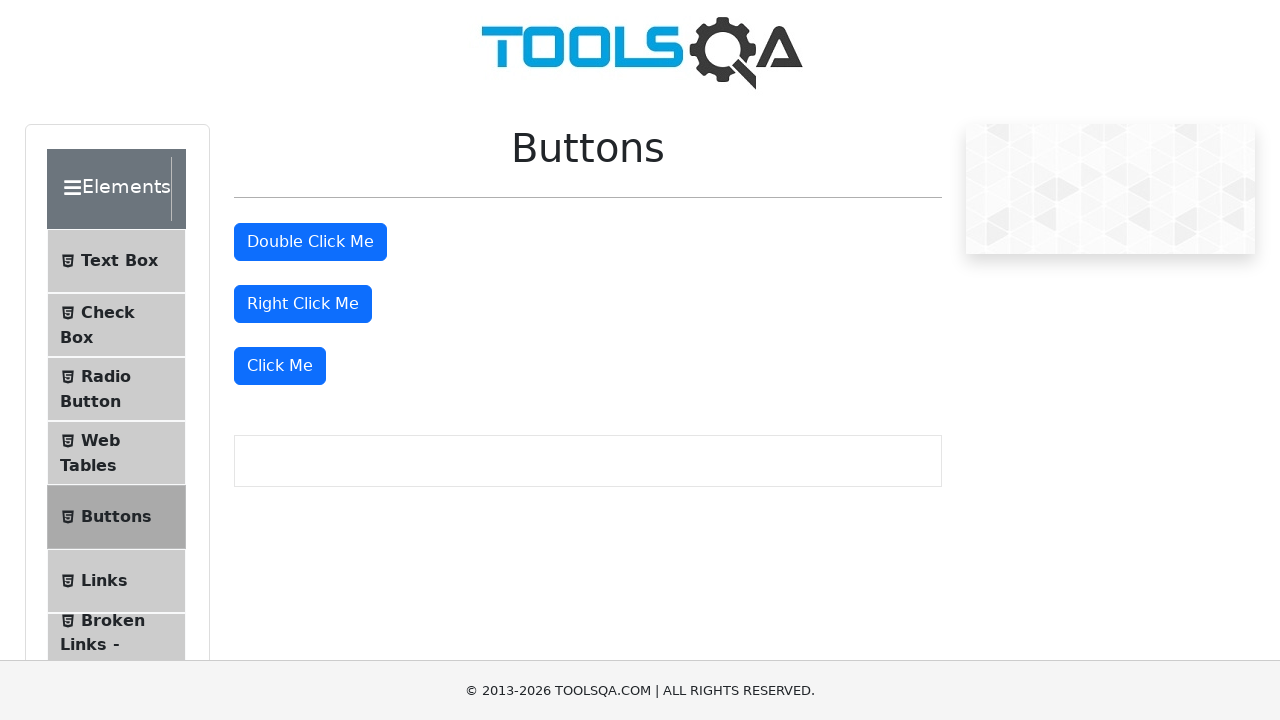

Located all buttons on the page
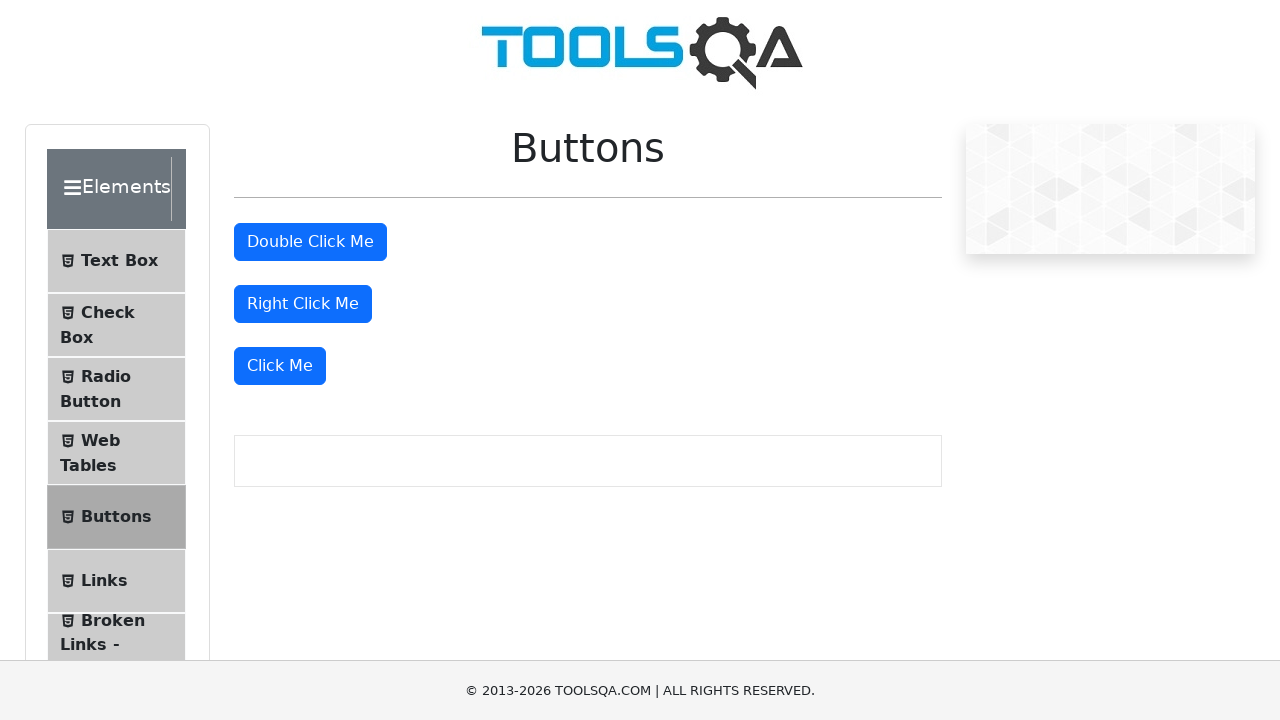

Double-clicked the second button at (310, 242) on button[type='button'] >> nth=1
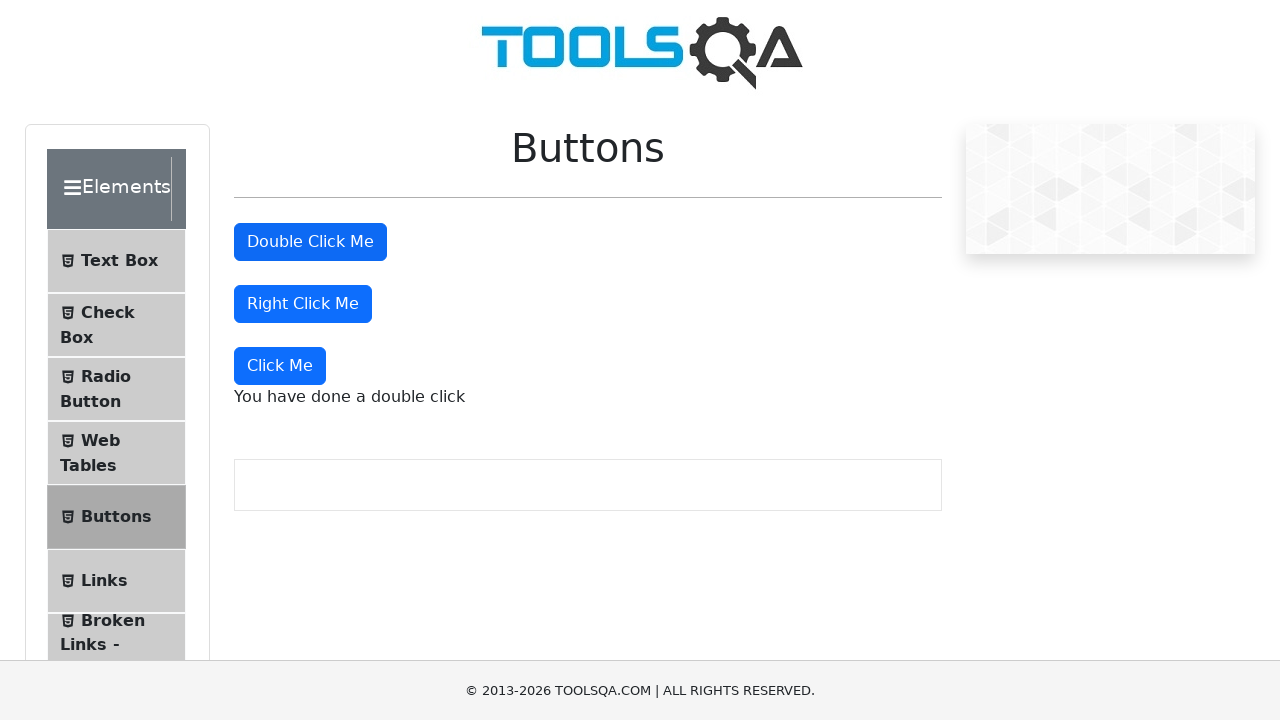

Right-clicked the third button at (303, 304) on button[type='button'] >> nth=2
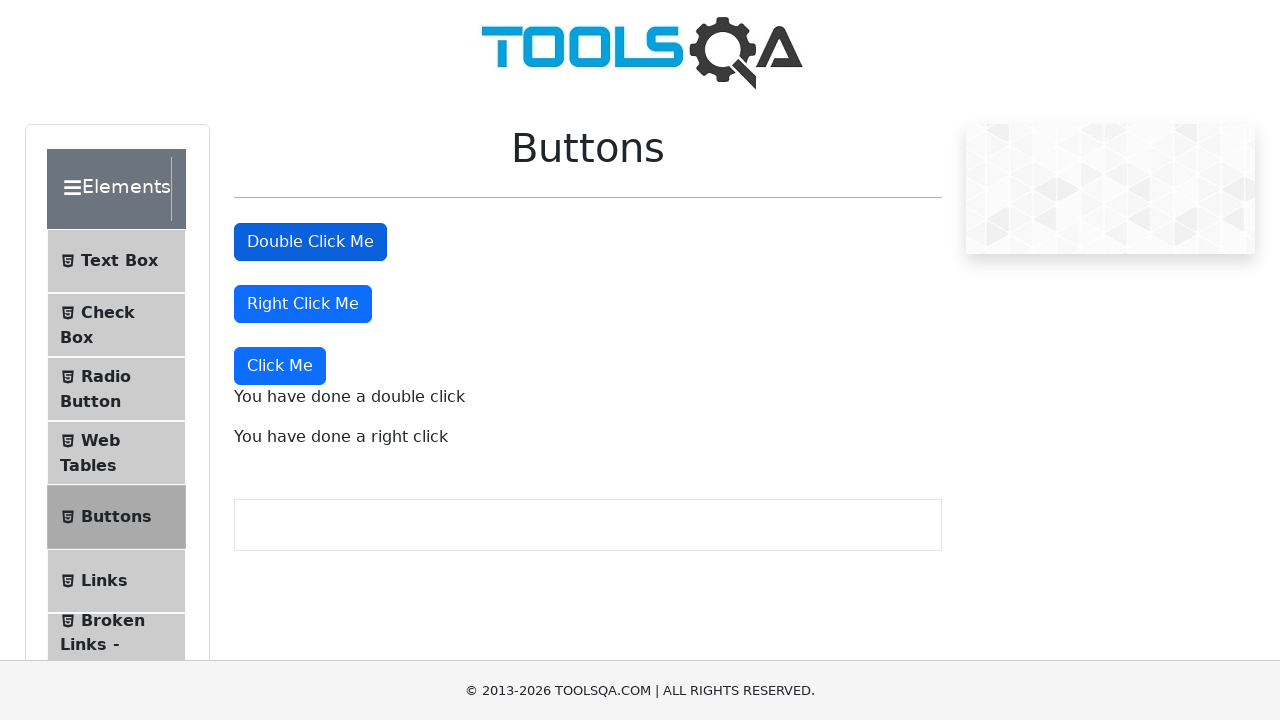

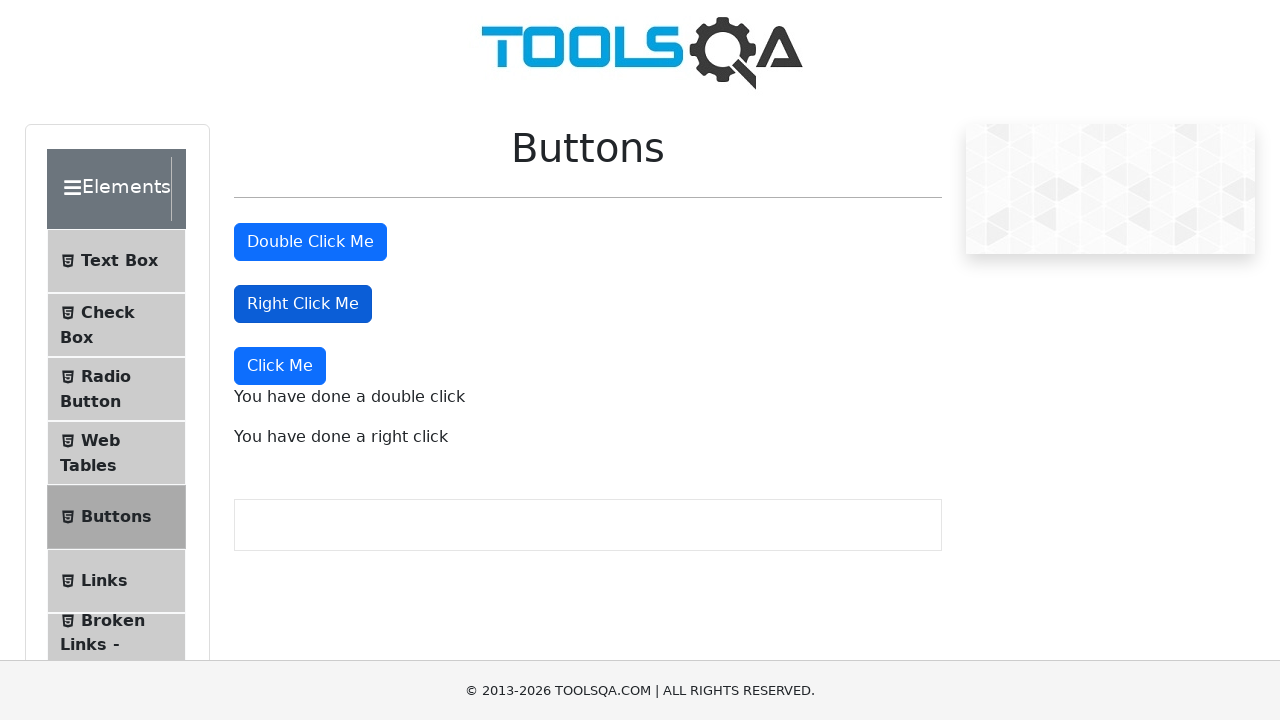